Tests that both checkboxes can be selected simultaneously by clicking any unchecked boxes

Starting URL: https://the-internet.herokuapp.com/checkboxes

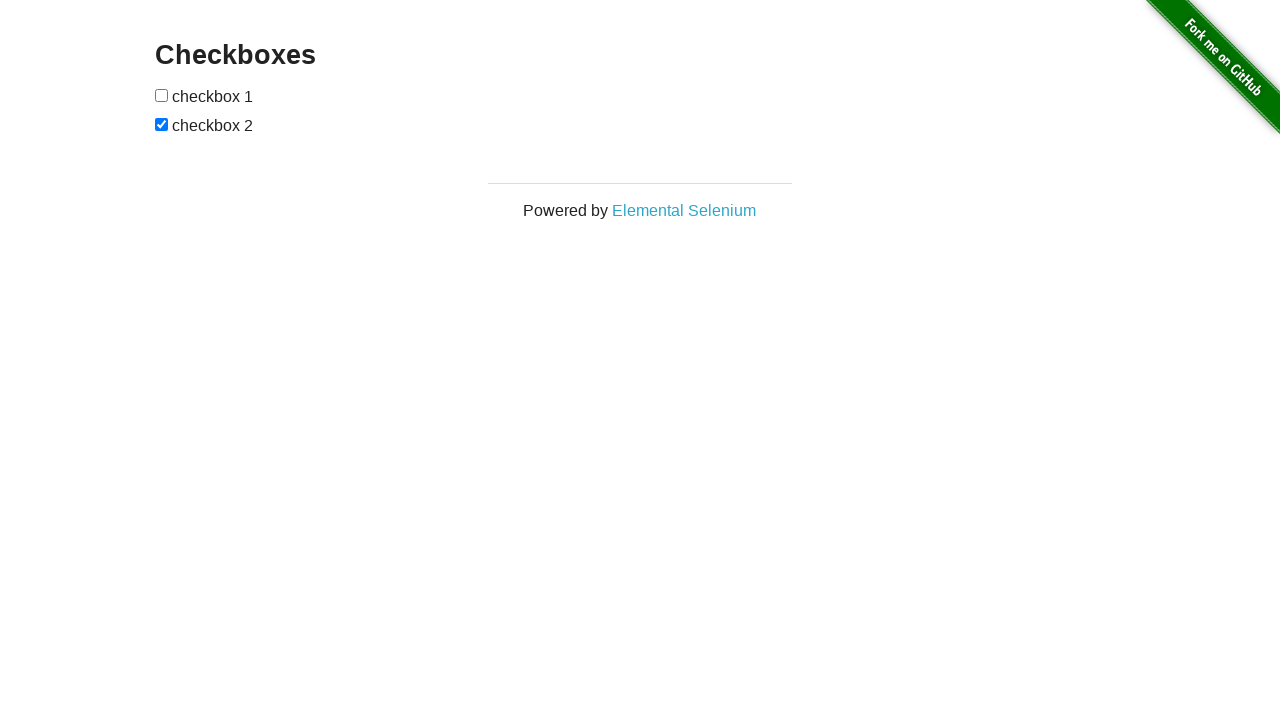

Navigated to checkboxes test page
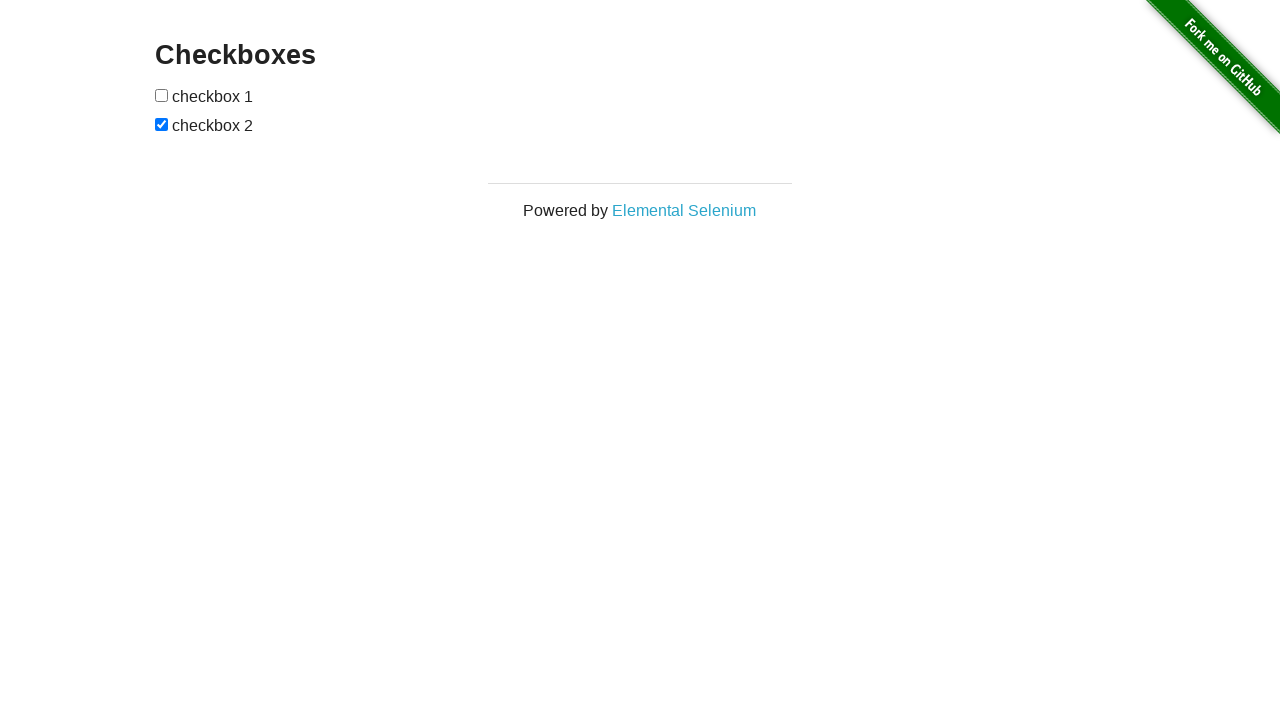

Retrieved all checkboxes from the page
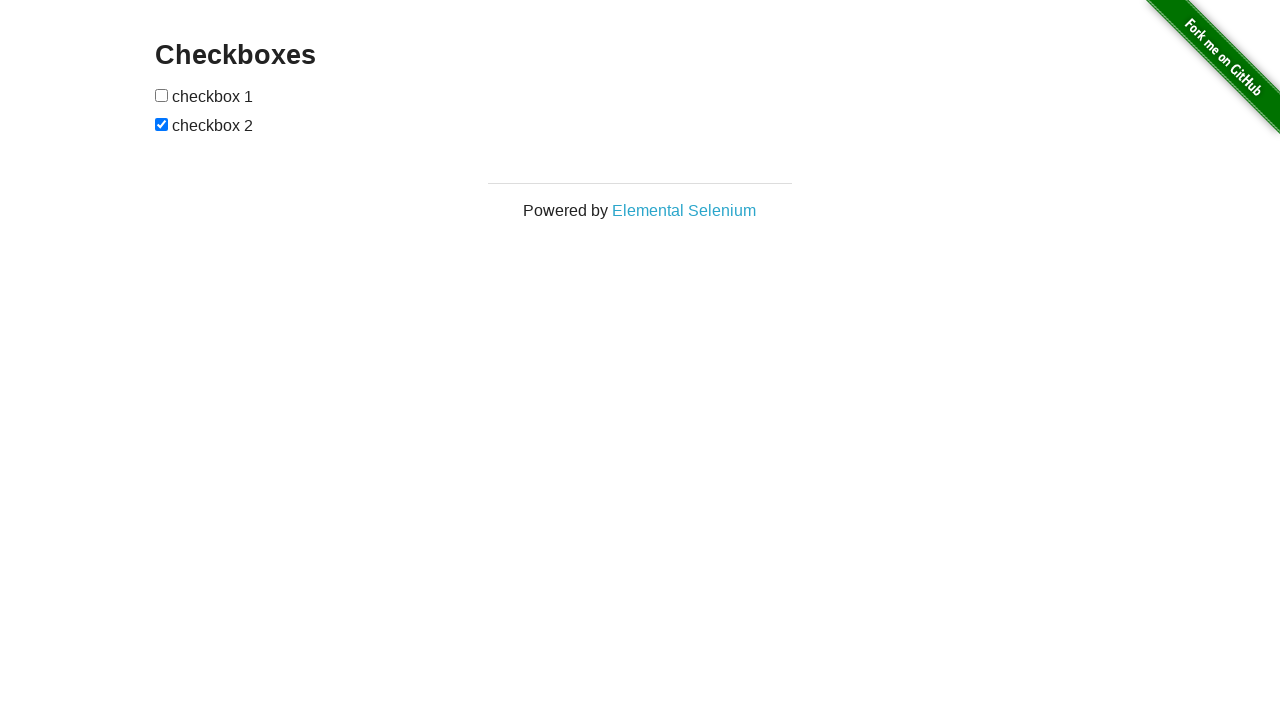

Clicked an unchecked checkbox to select it at (162, 95) on input[type='checkbox'] >> nth=0
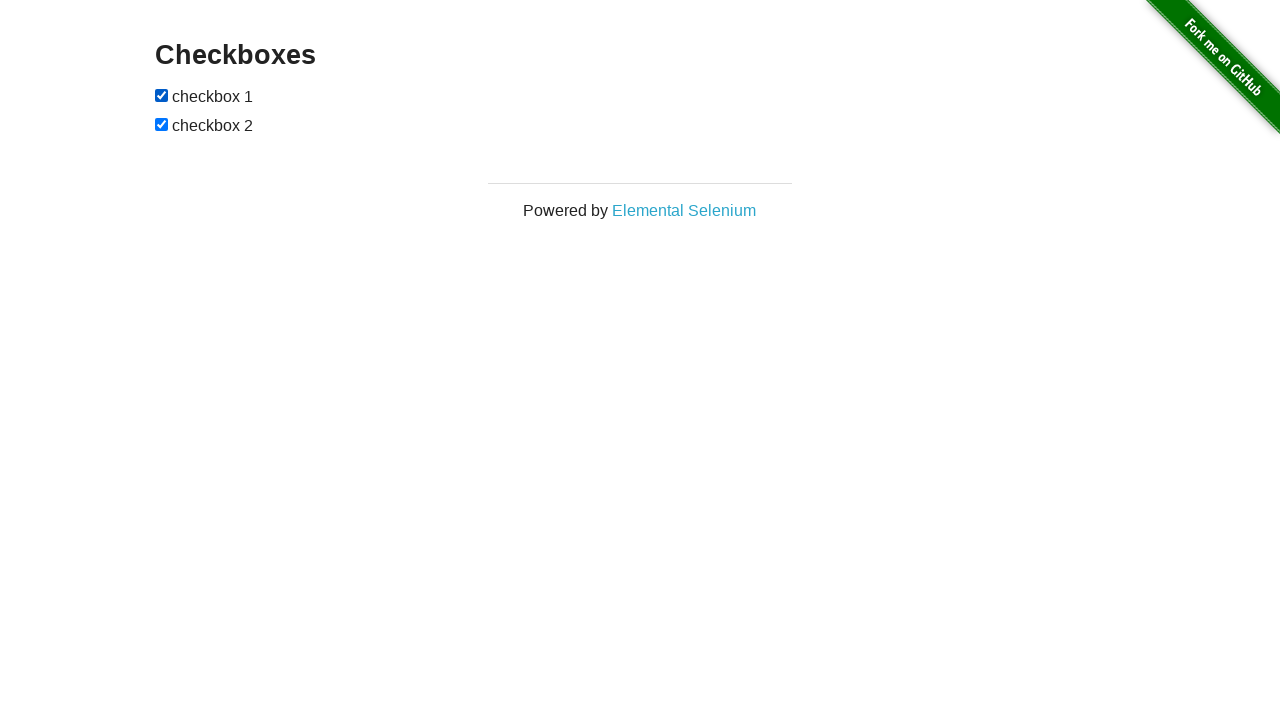

Verified a checkbox is selected
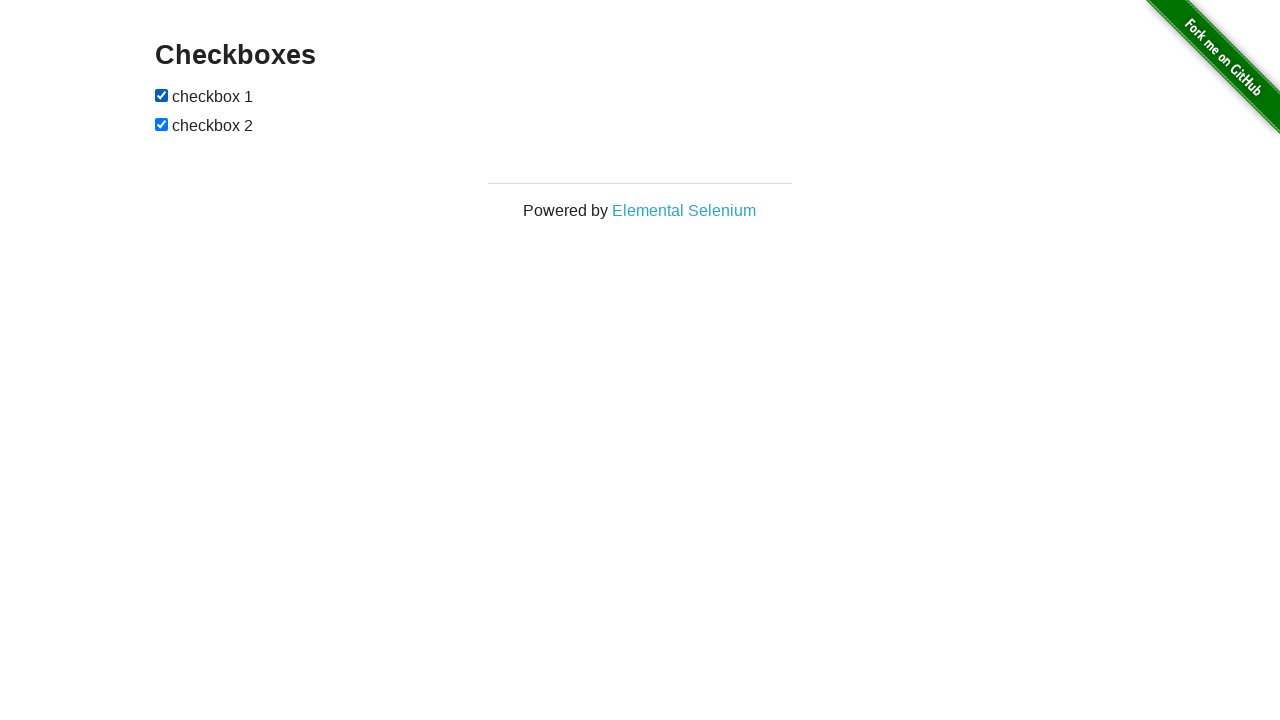

Verified a checkbox is selected
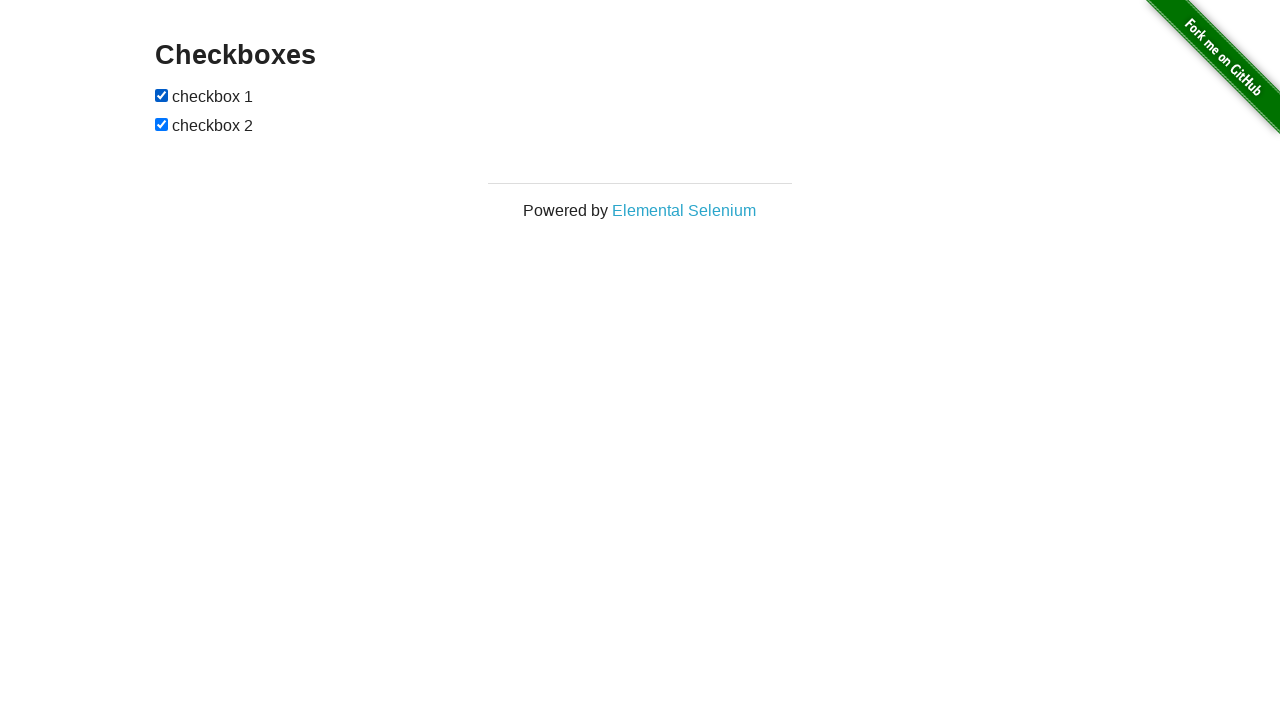

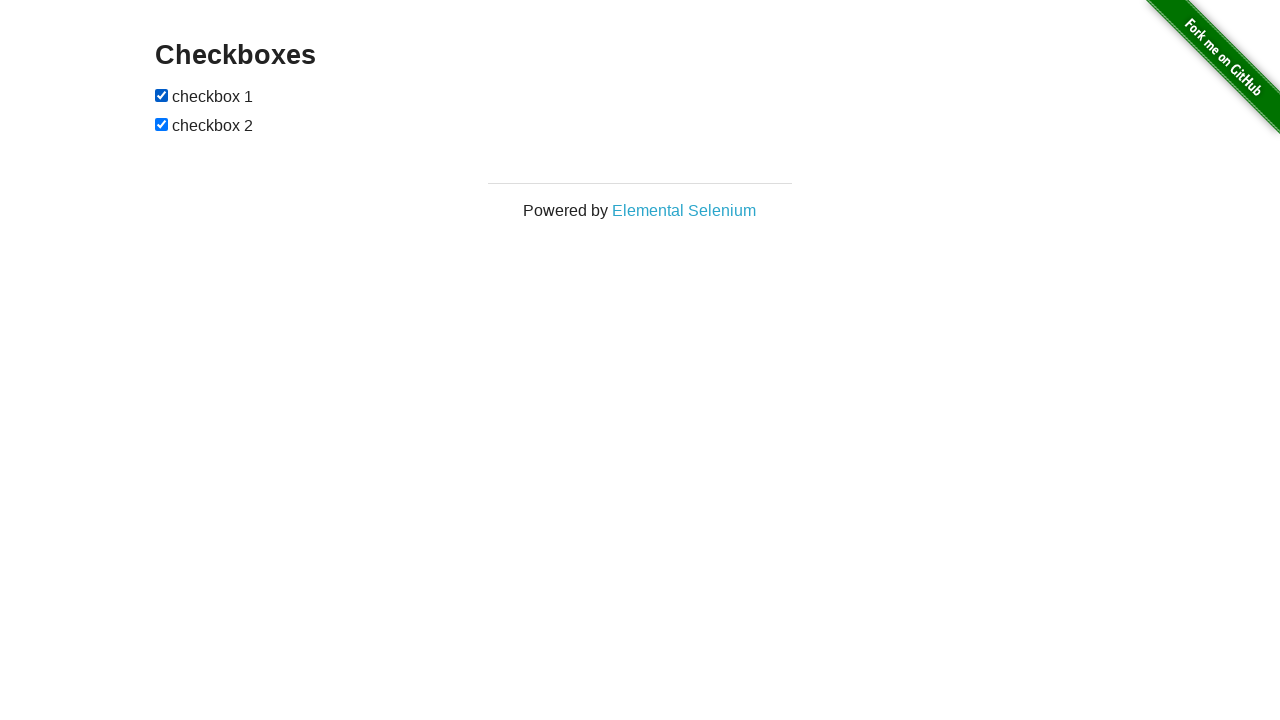